Tests multiple window handling by clicking a link that opens a new window, switching to the new window, and verifying the page titles of both windows.

Starting URL: https://practice.cydeo.com/windows

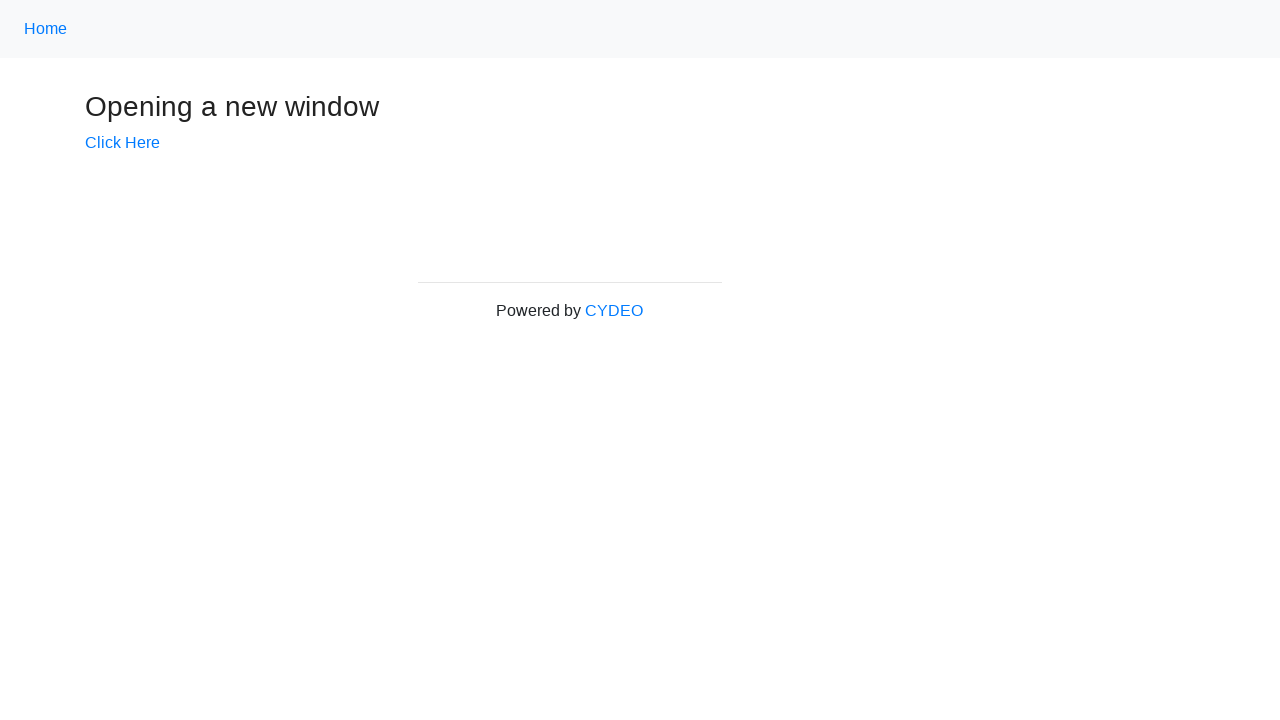

Verified initial page title is 'Windows'
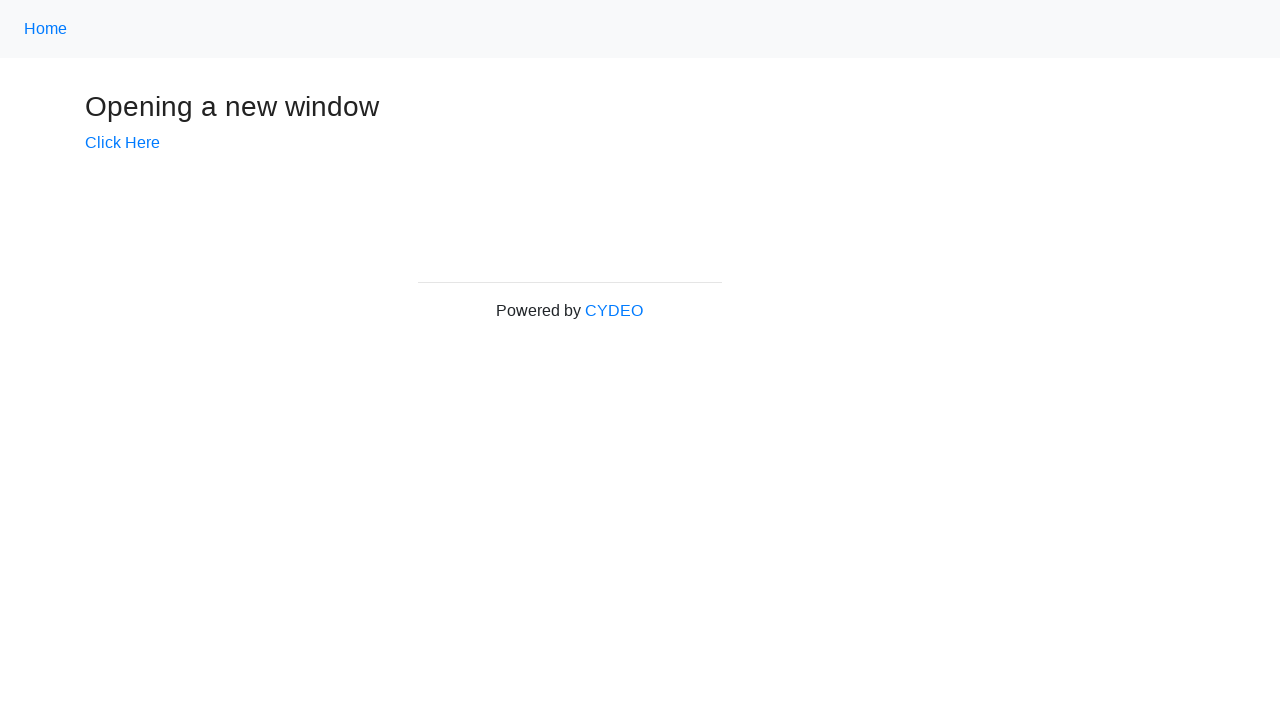

Clicked 'Click Here' link to open new window at (122, 143) on text=Click Here
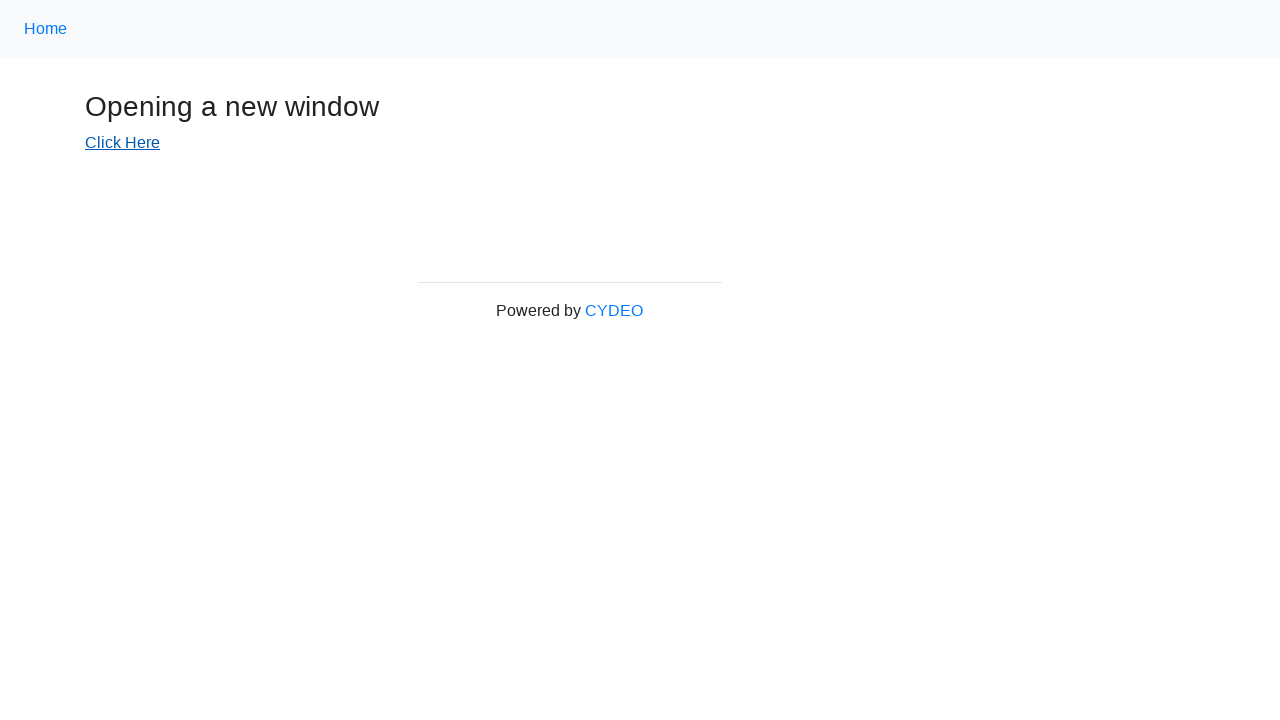

Captured new window/page reference
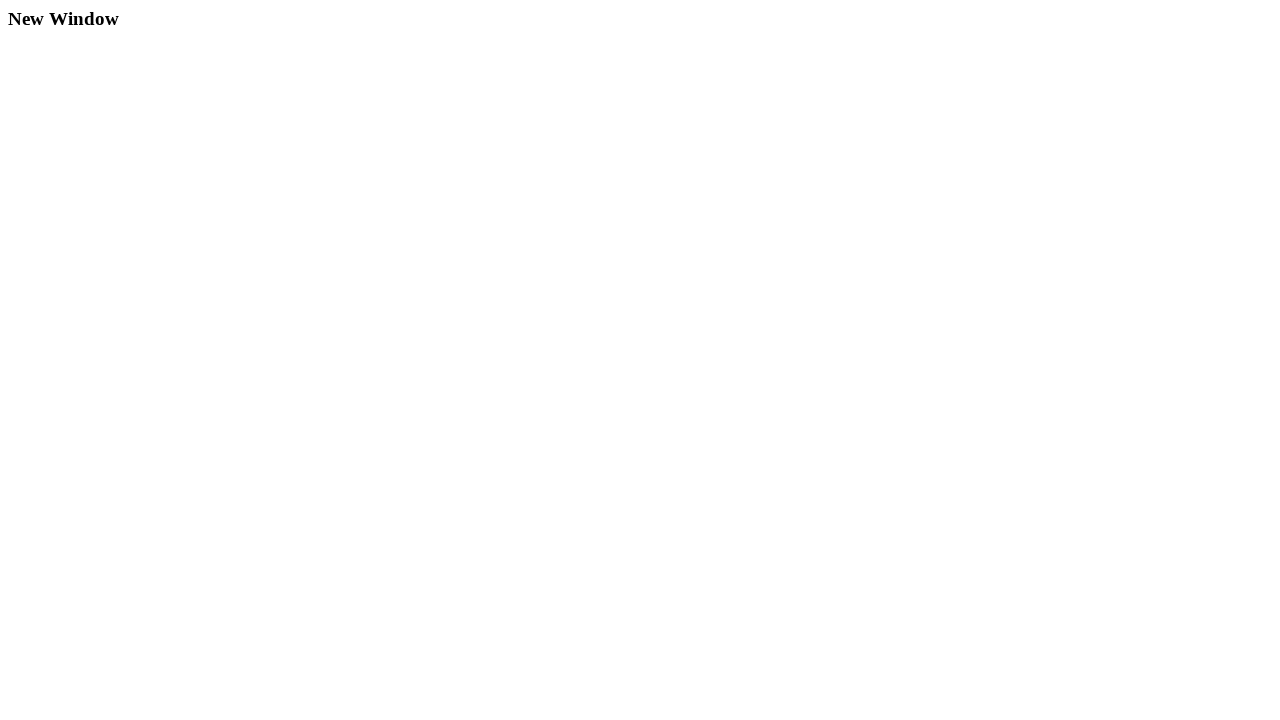

New window finished loading
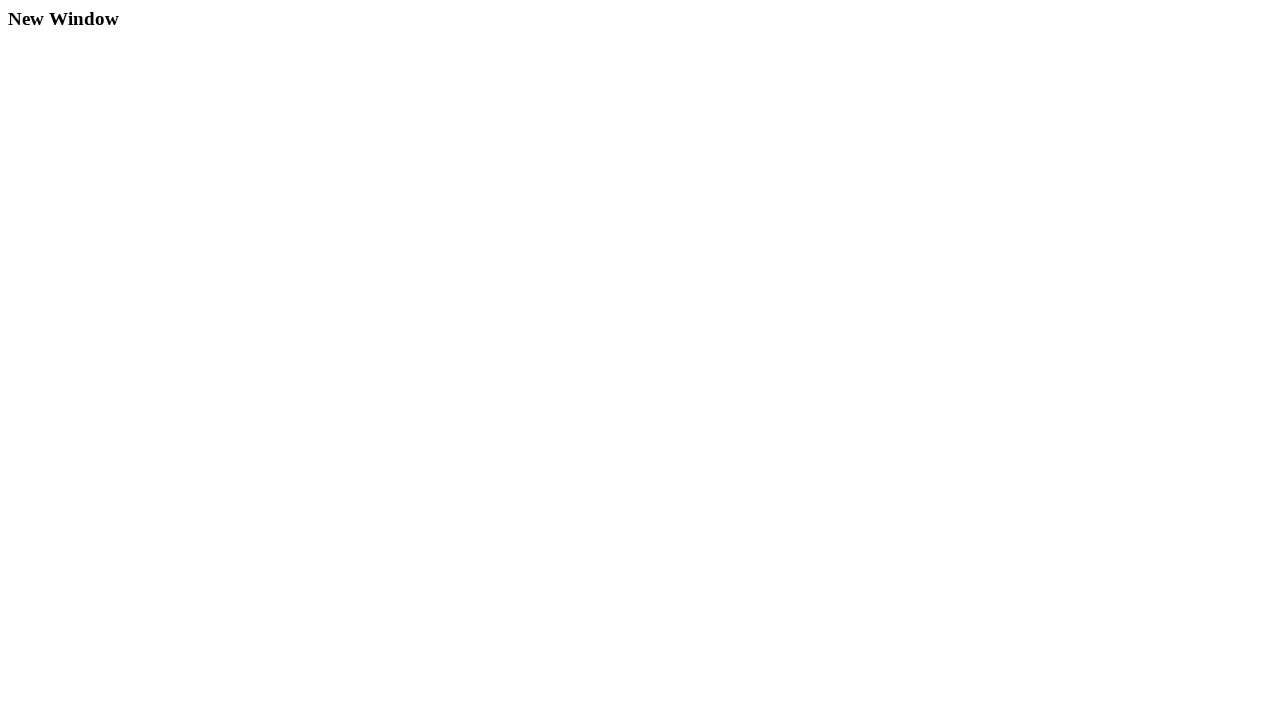

Verified new window title is 'New Window'
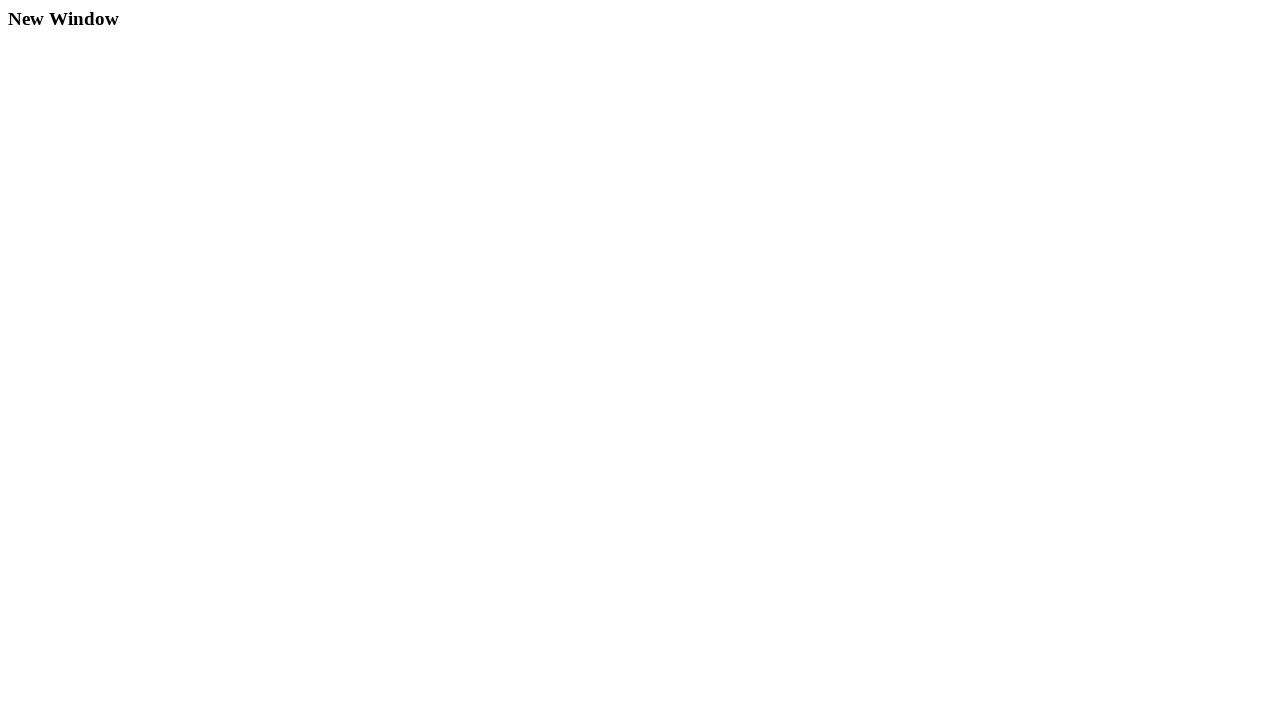

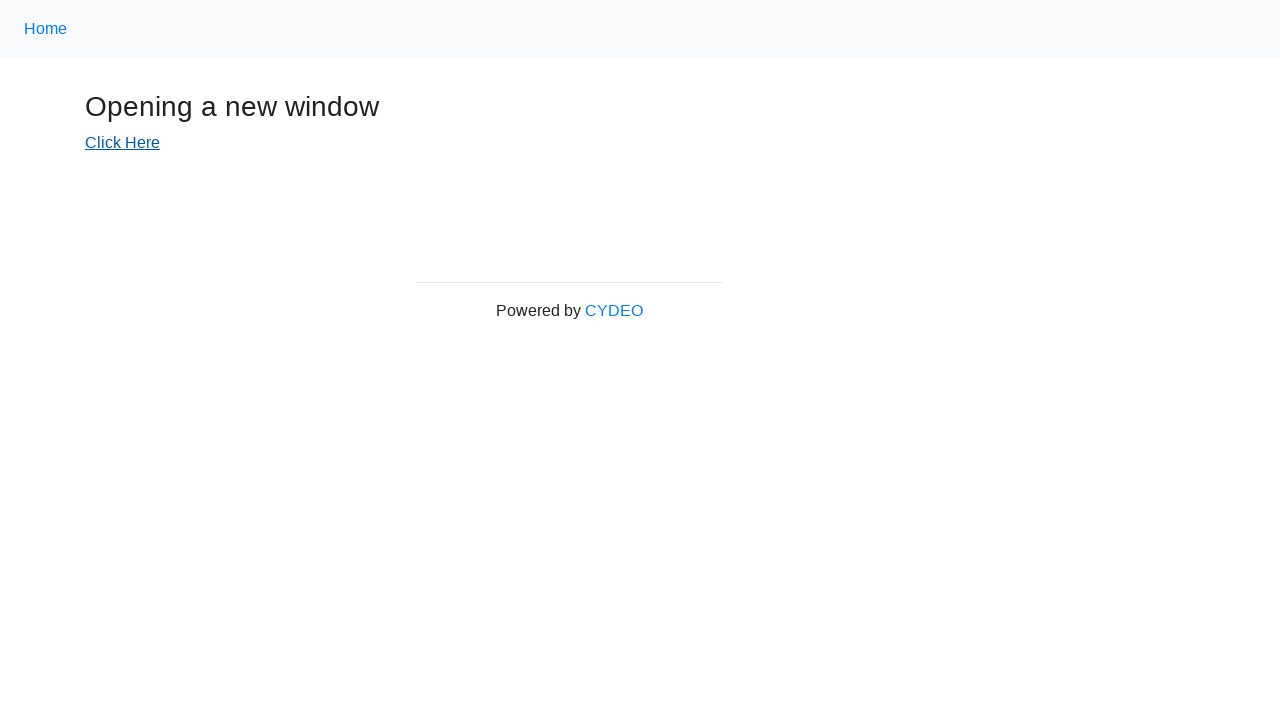